Tests alert handling functionality by clicking a button that triggers an alert and waiting for it to appear

Starting URL: https://omayo.blogspot.com/

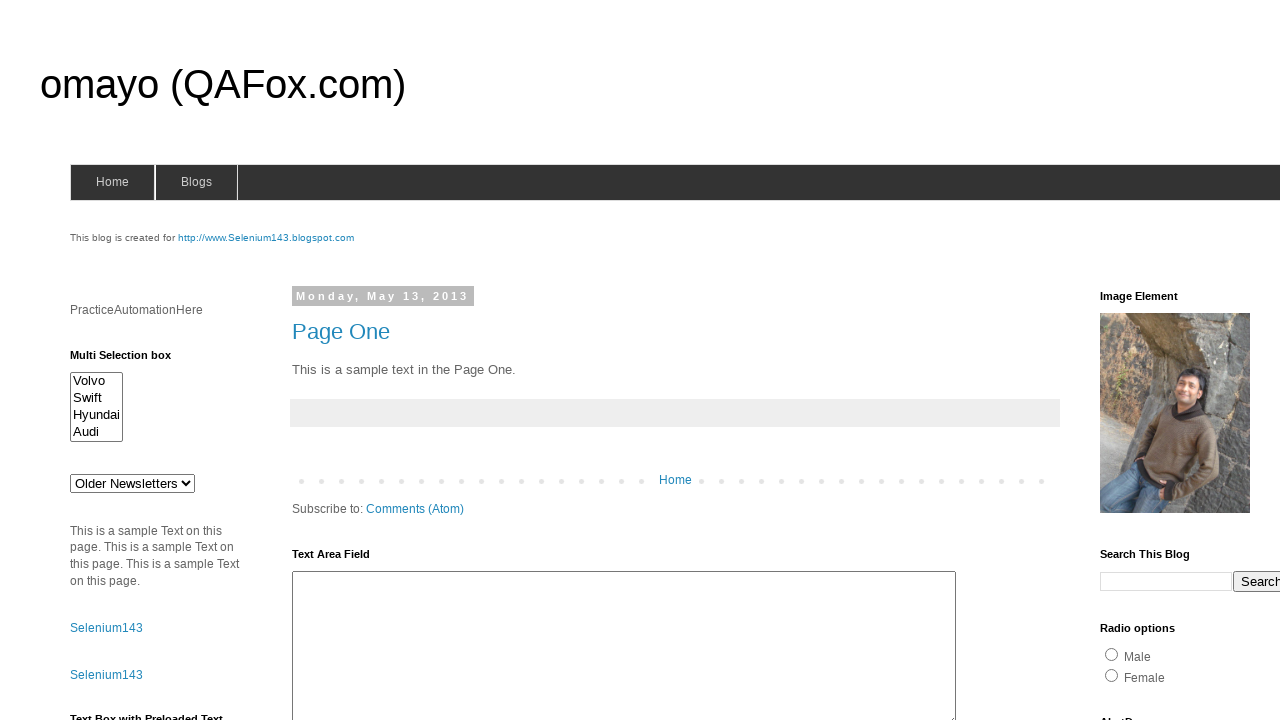

Clicked button that triggers an alert at (1154, 361) on xpath=//input[@id='alert1']
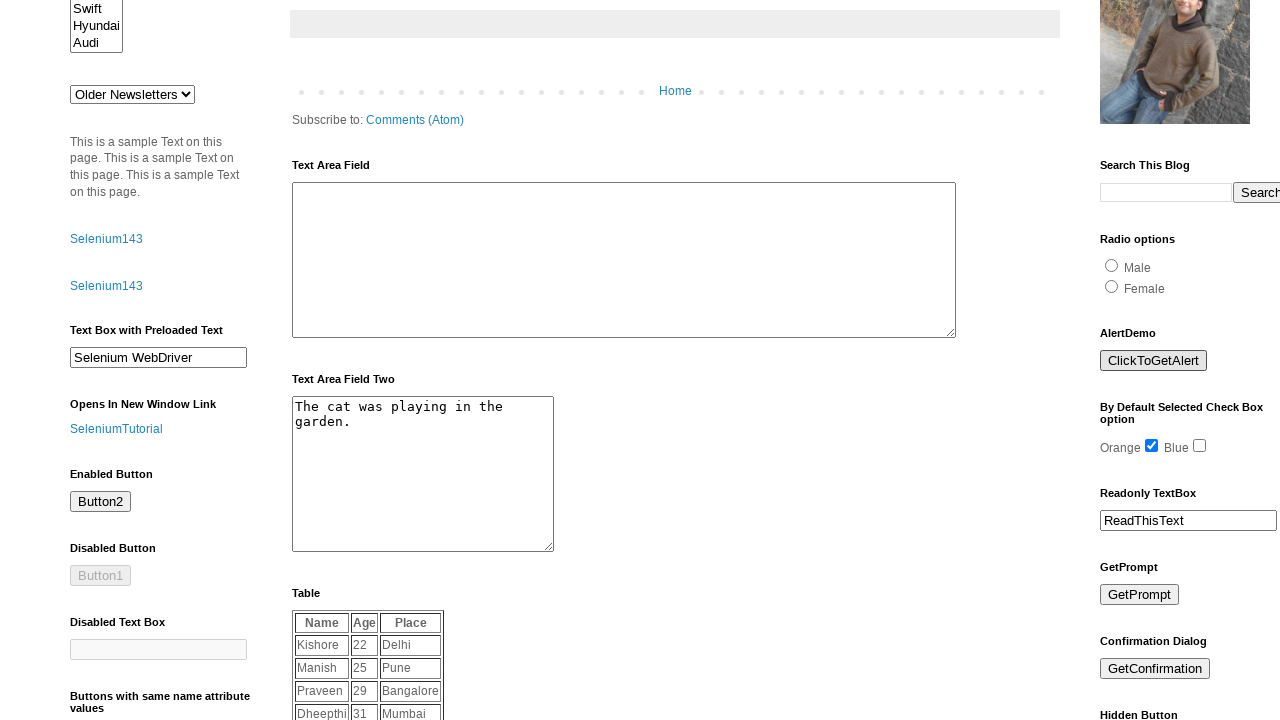

Set up dialog handler to accept alert
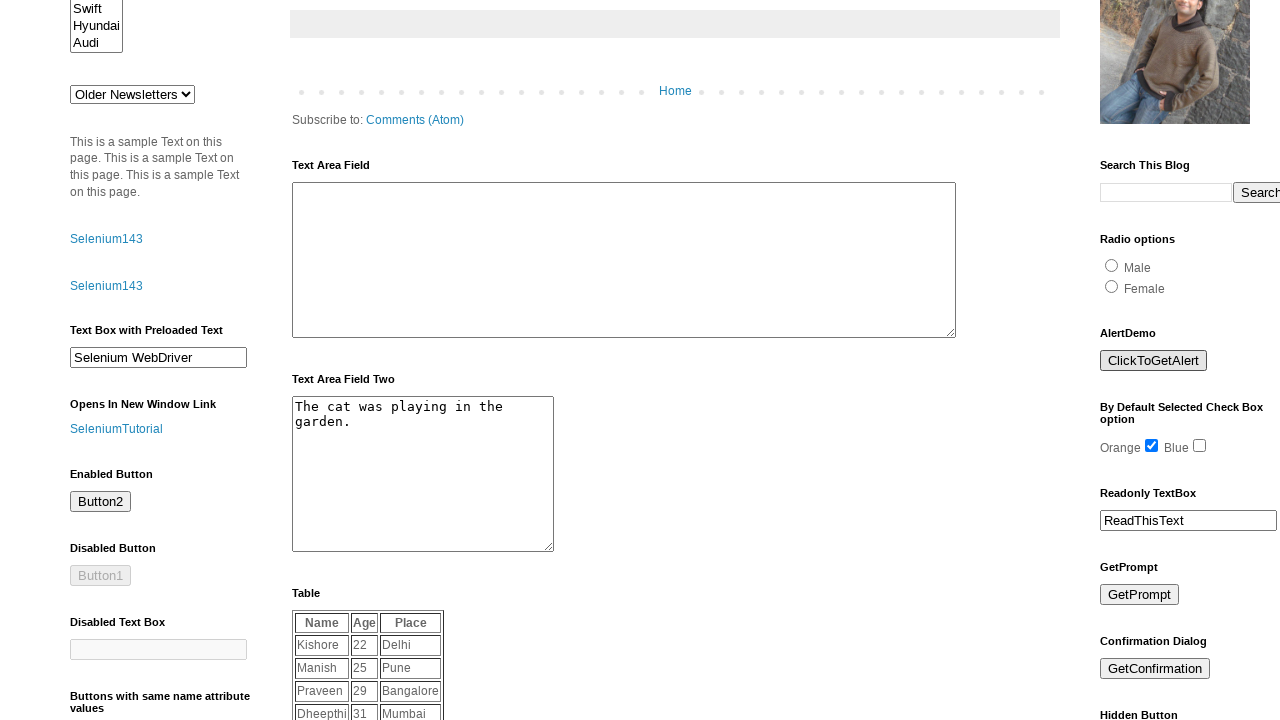

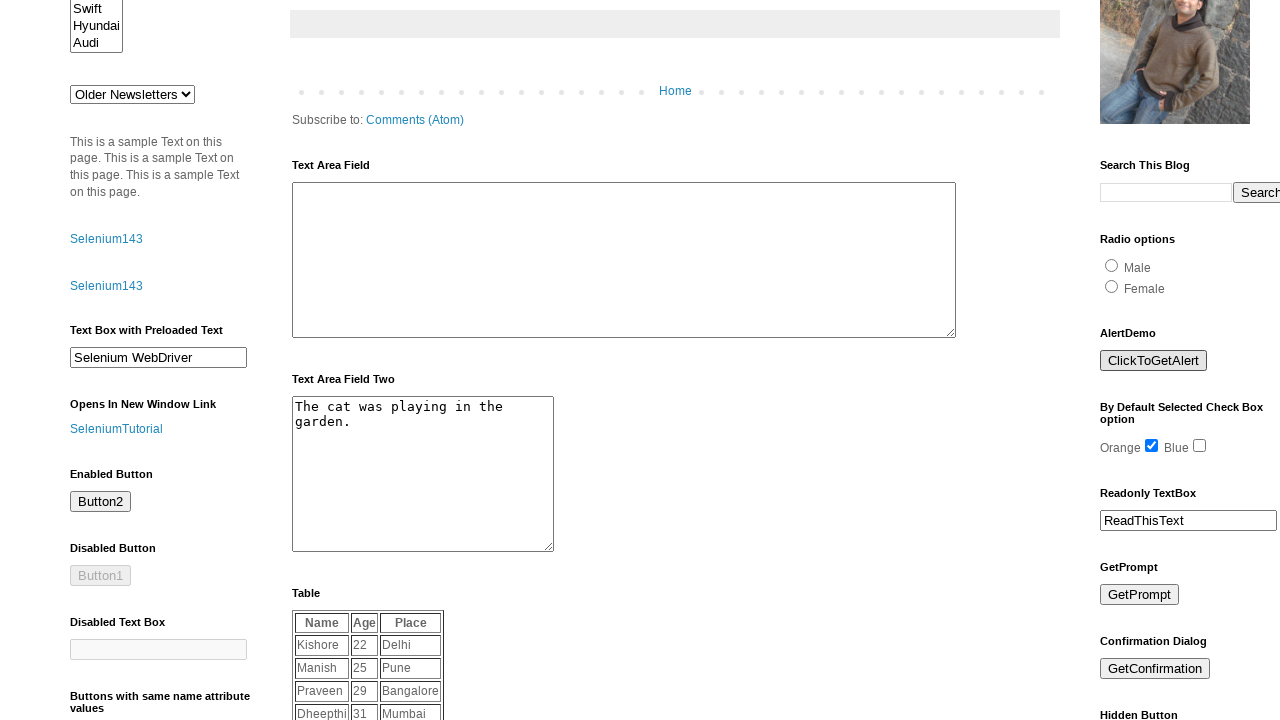